Tests drag and drop functionality on the jQuery UI droppable demo page by dragging an element and dropping it onto a target area within an iframe.

Starting URL: https://jqueryui.com/droppable/

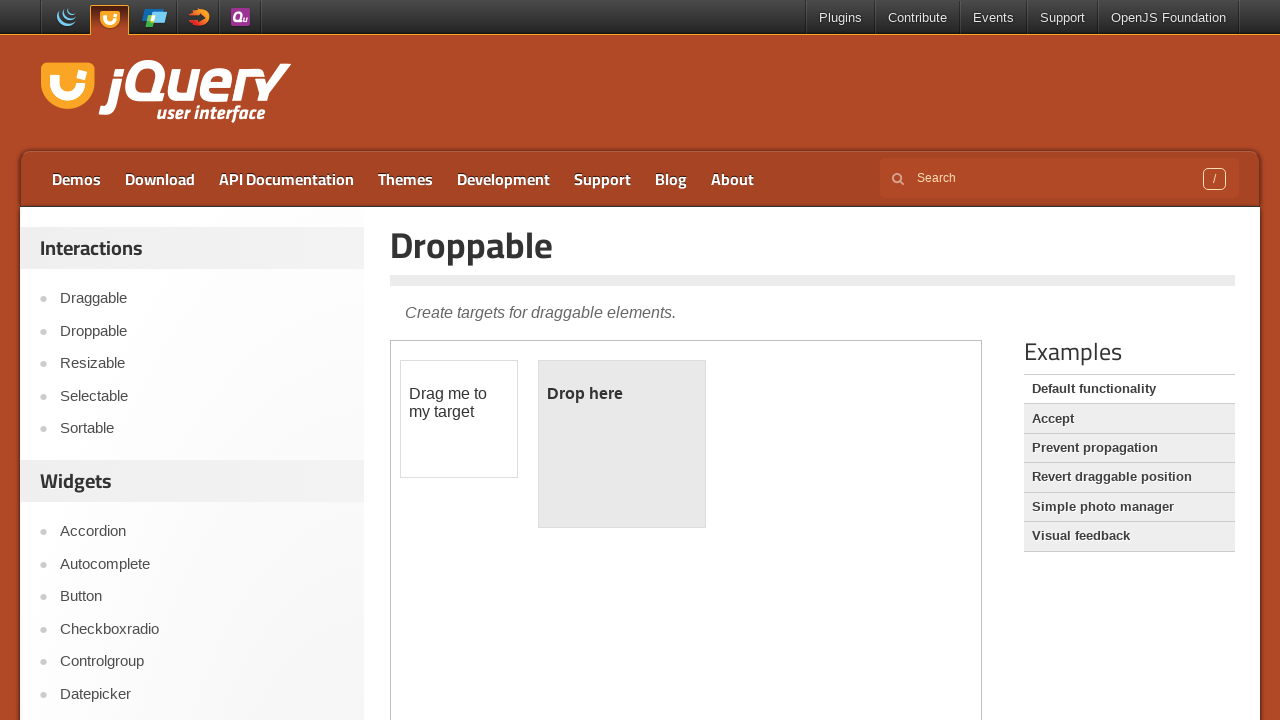

Located demo iframe on the droppable page
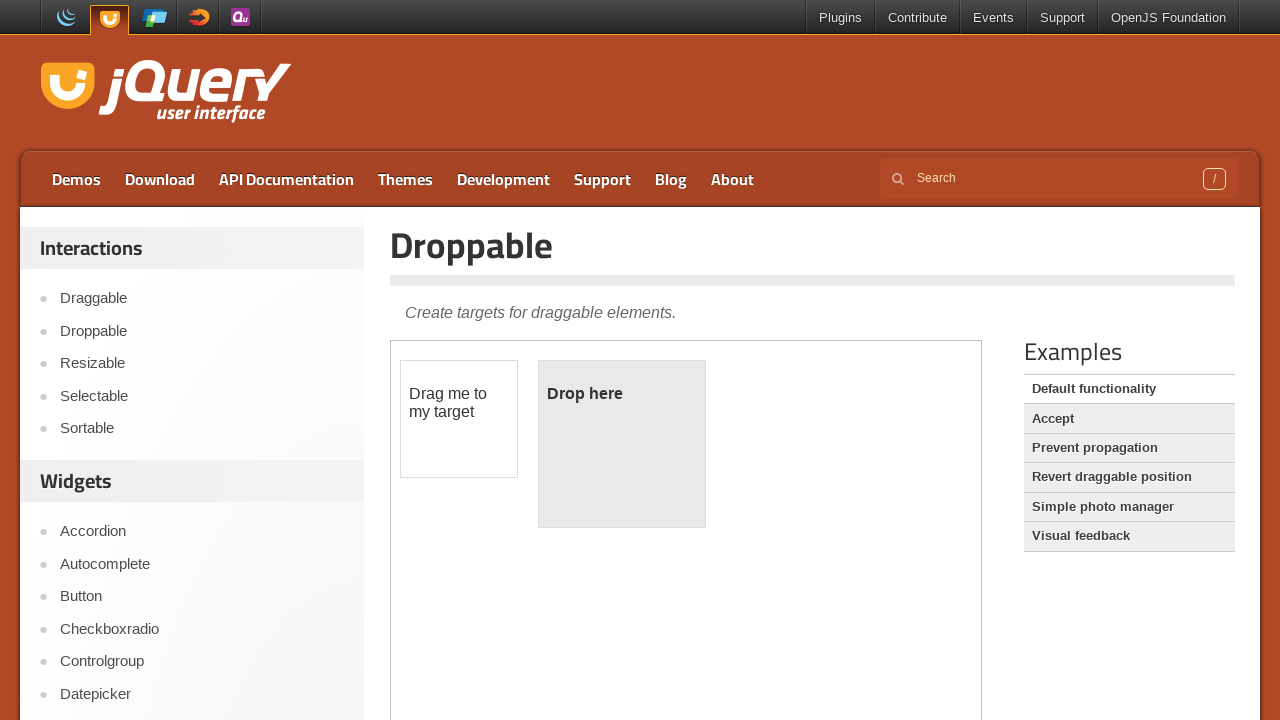

Located draggable element within iframe
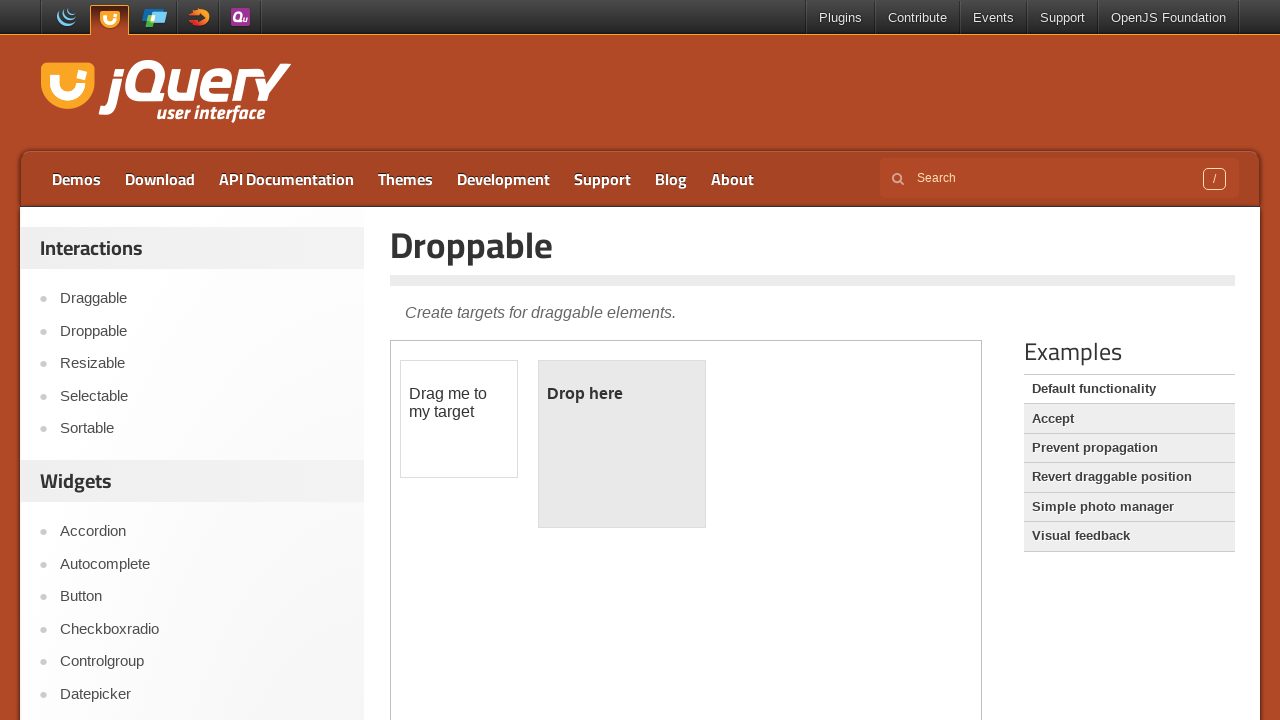

Located droppable target element within iframe
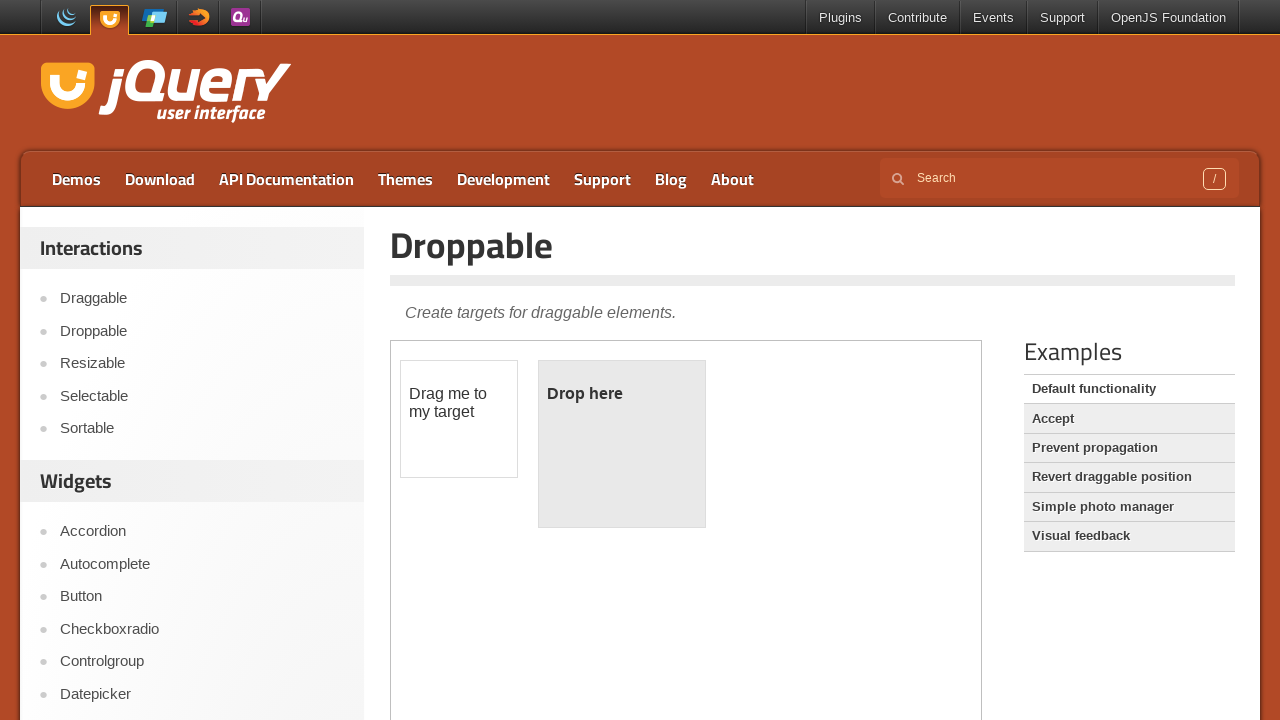

Draggable element is now visible
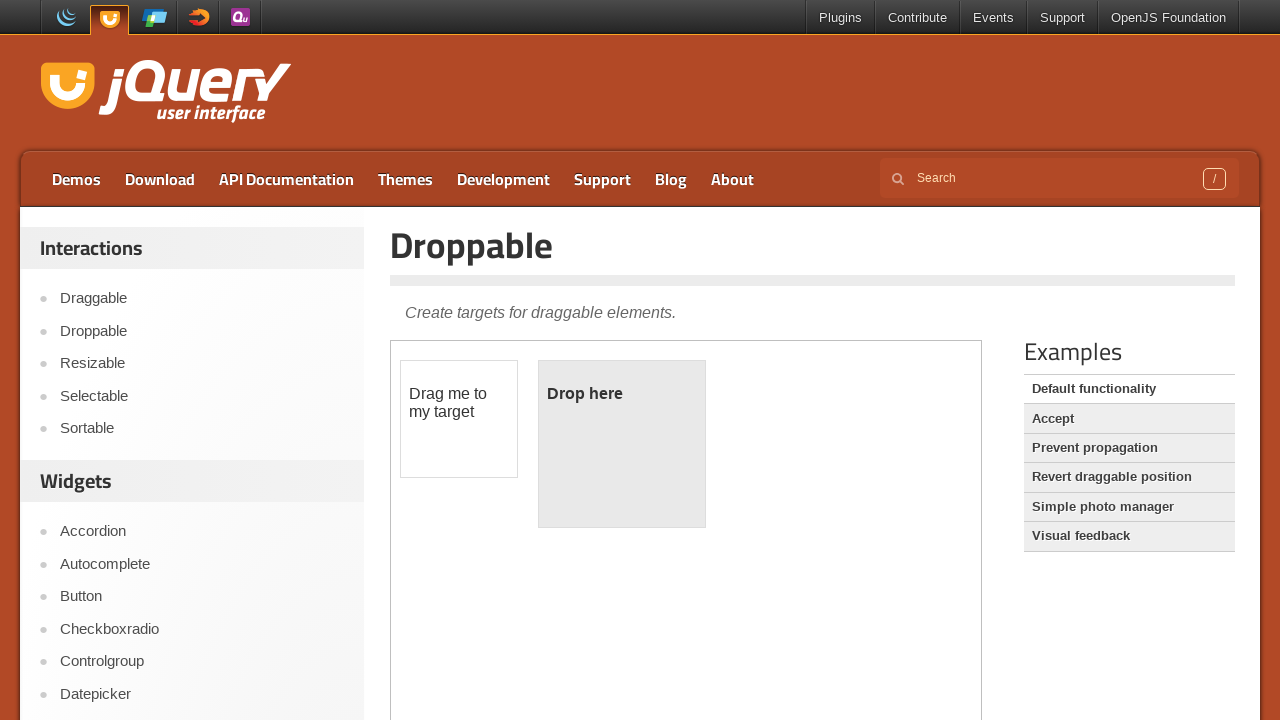

Droppable target element is now visible
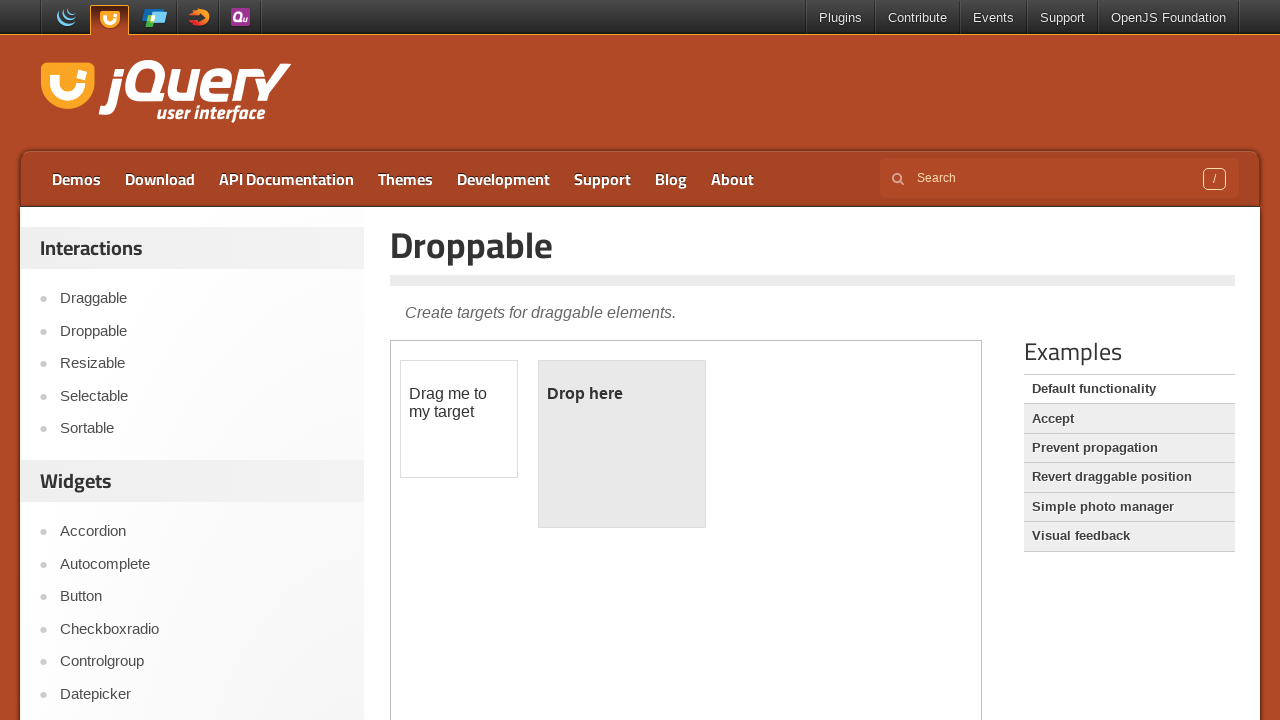

Dragged draggable element onto droppable target area at (622, 444)
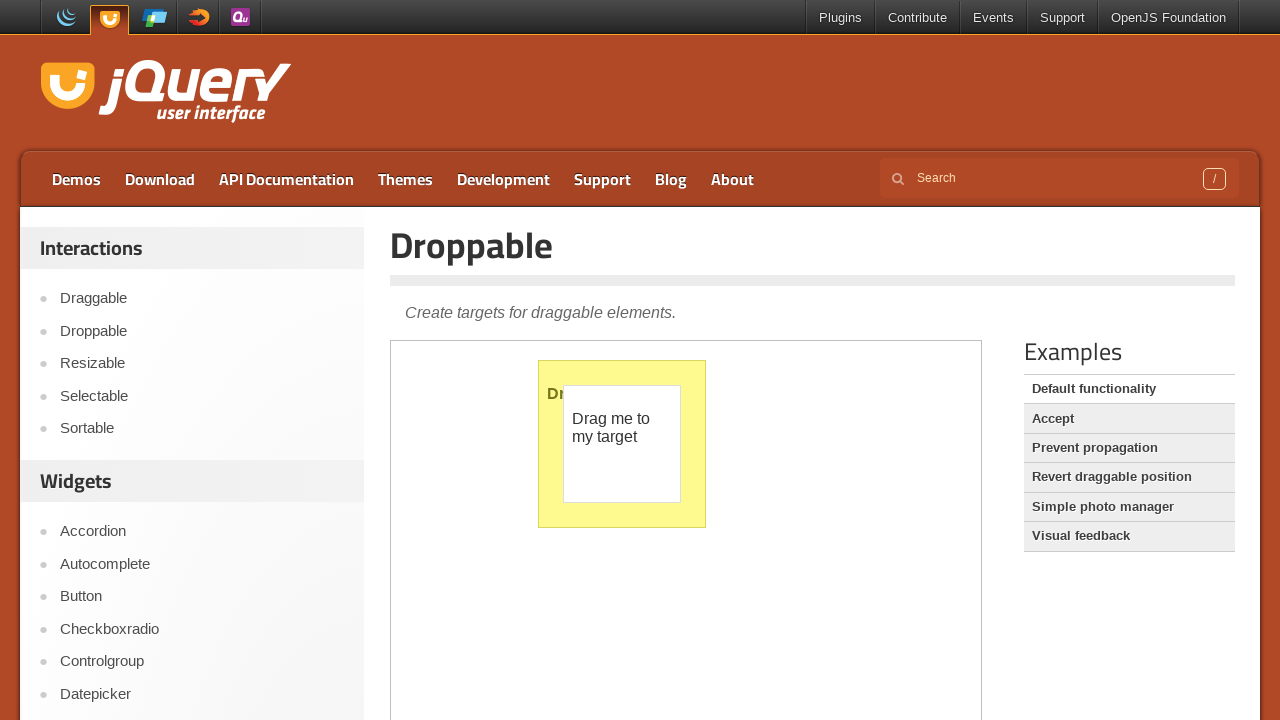

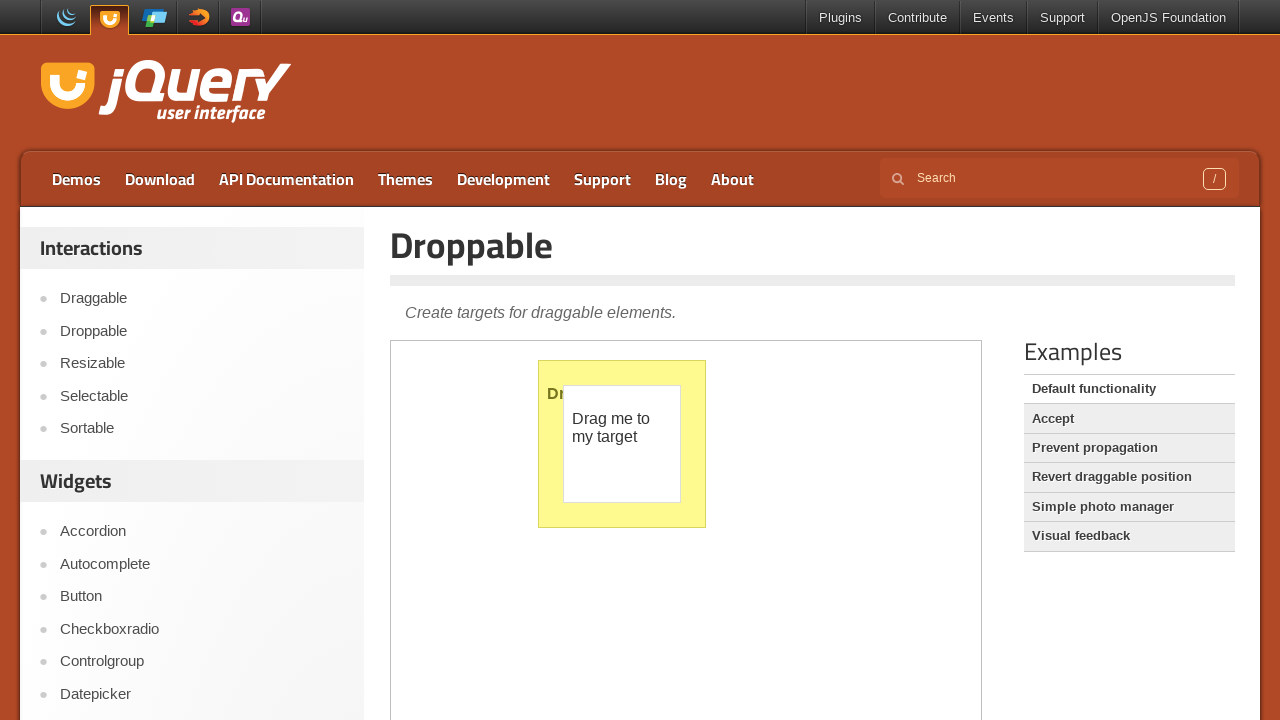